Tests opening a new tab by clicking a link and switching to the new tab to verify its content

Starting URL: https://the-internet.herokuapp.com/windows

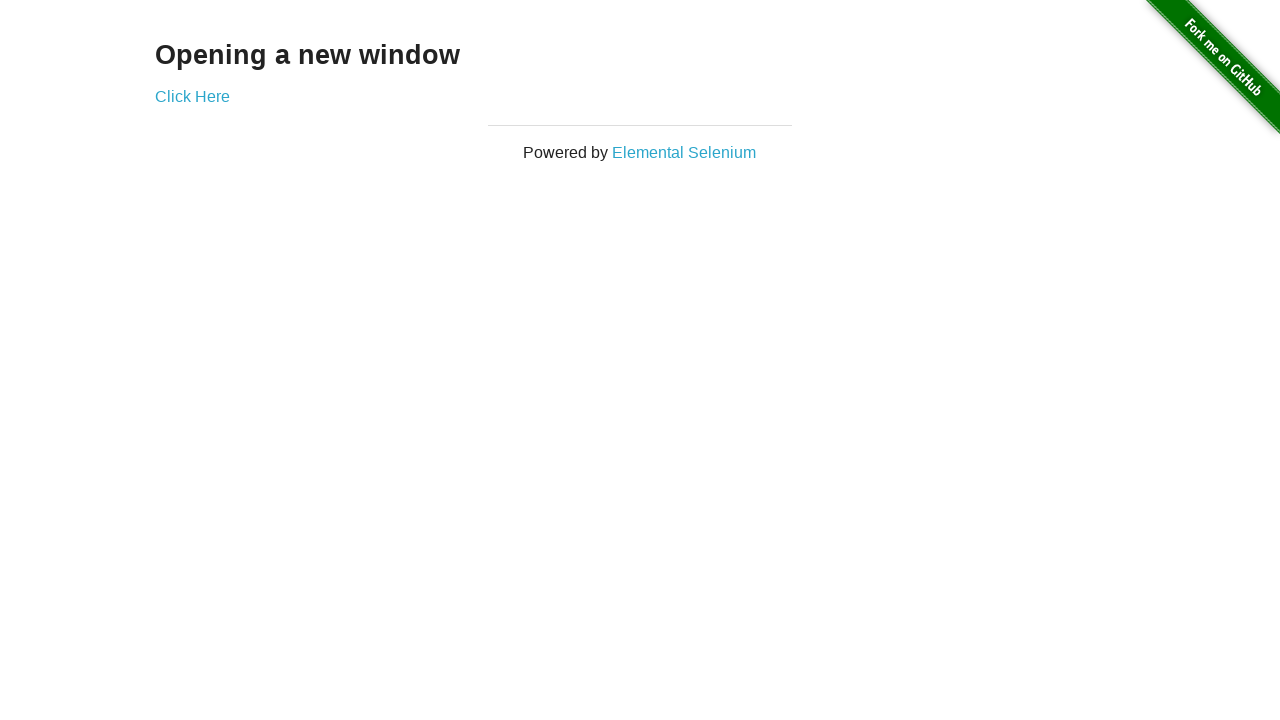

Clicked 'Click Here' link to open new tab at (192, 96) on text=Click Here
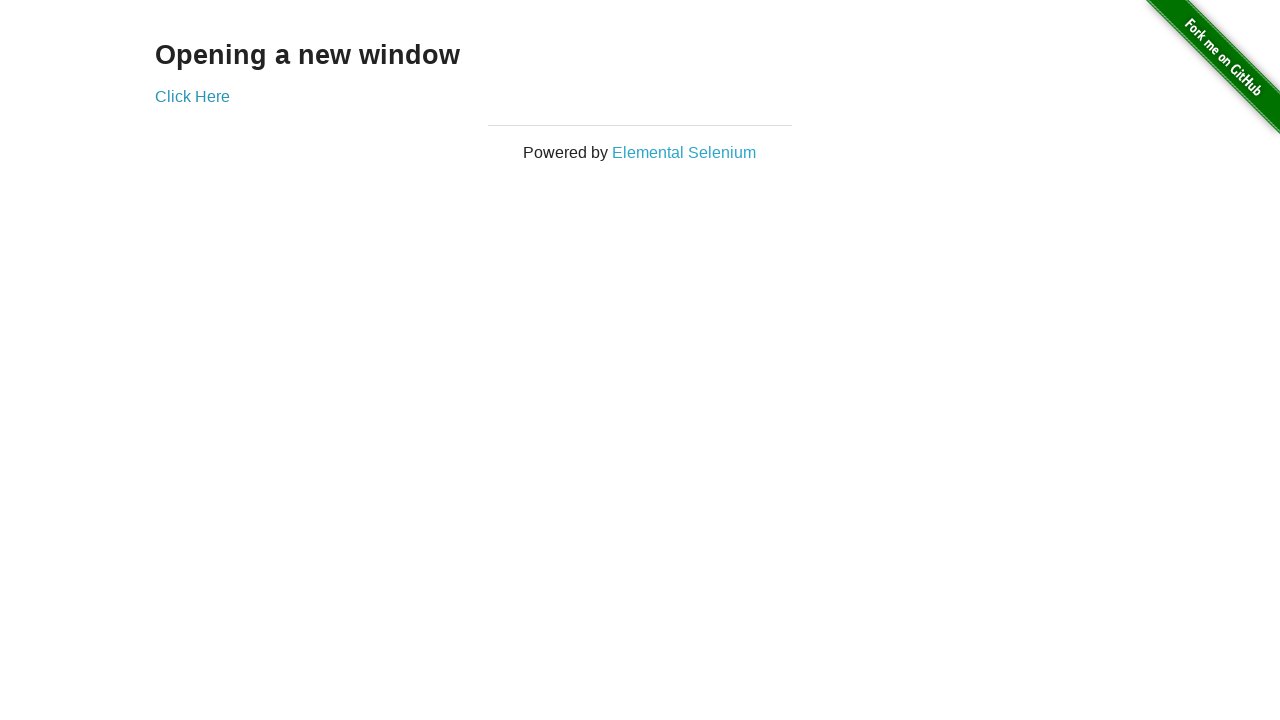

Captured new tab page object
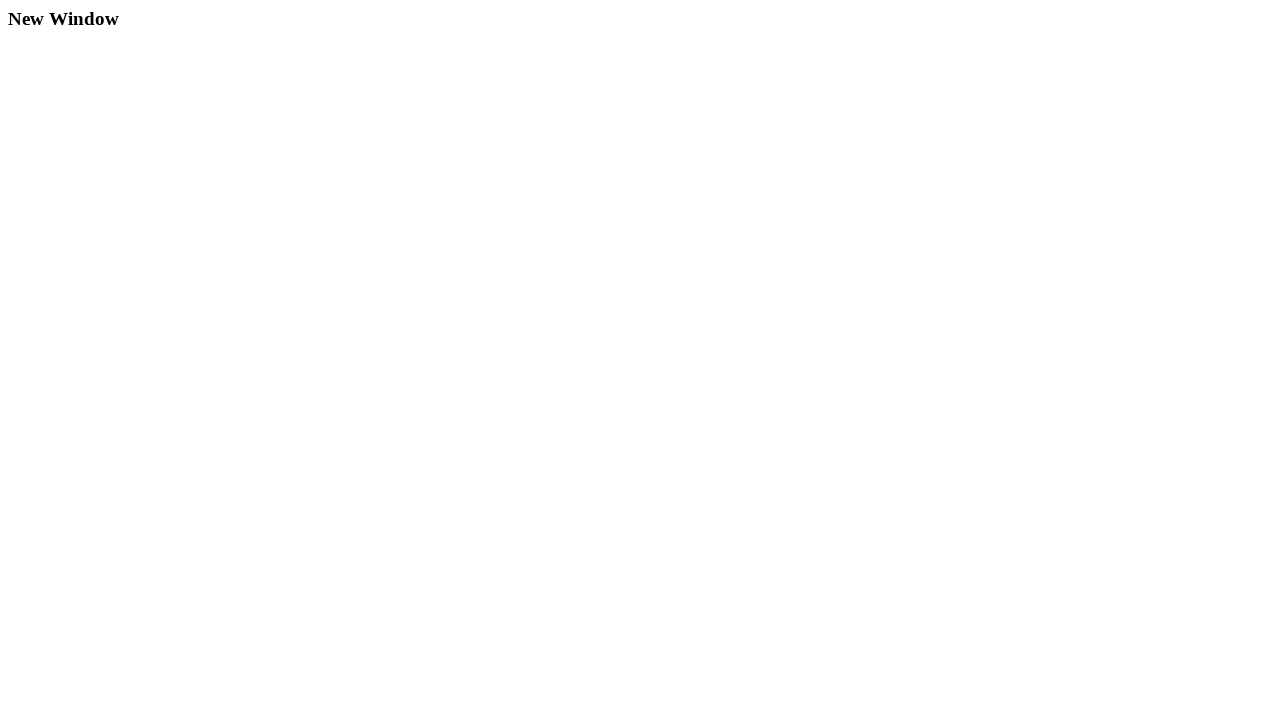

Retrieved header text from new tab
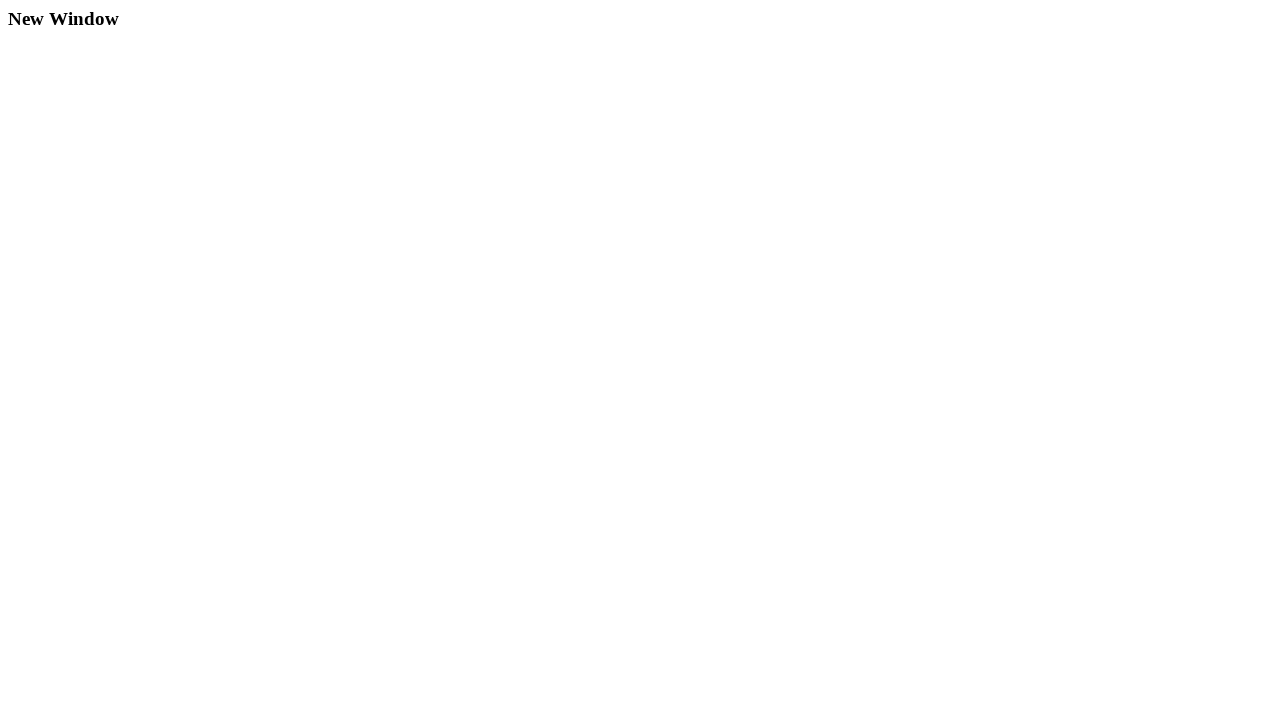

Verified header text equals 'New Window'
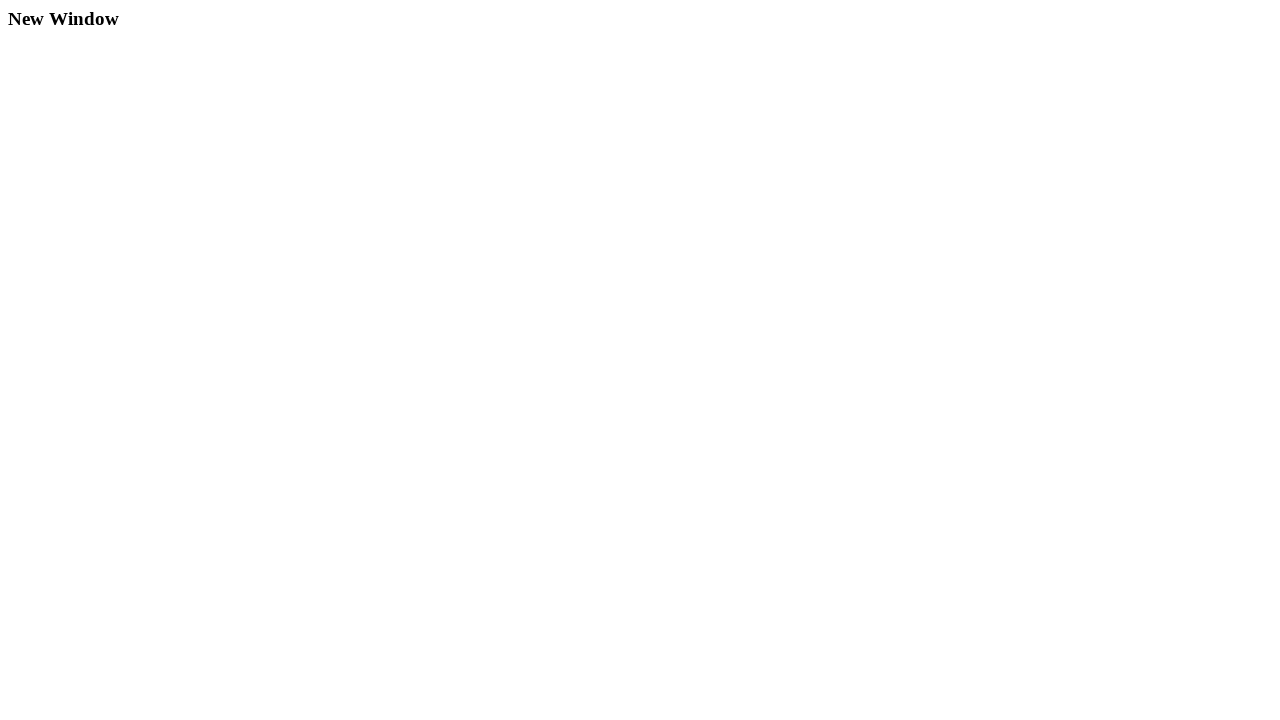

Closed the new tab
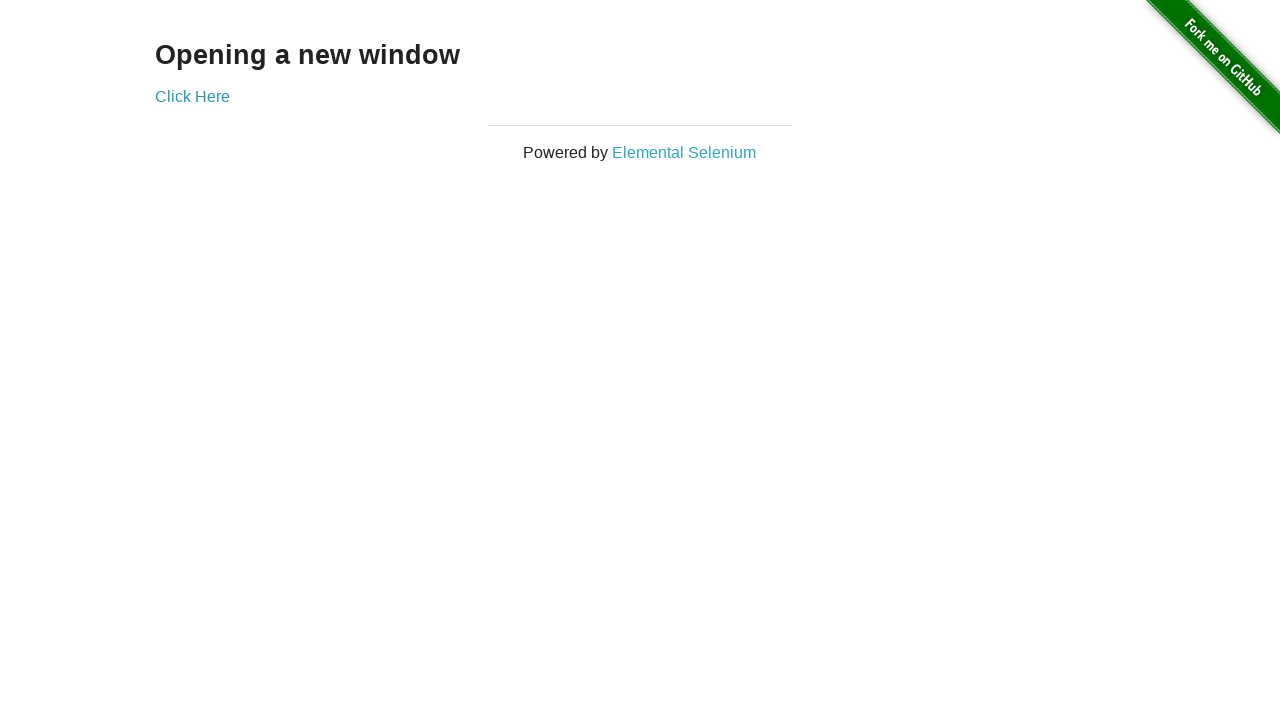

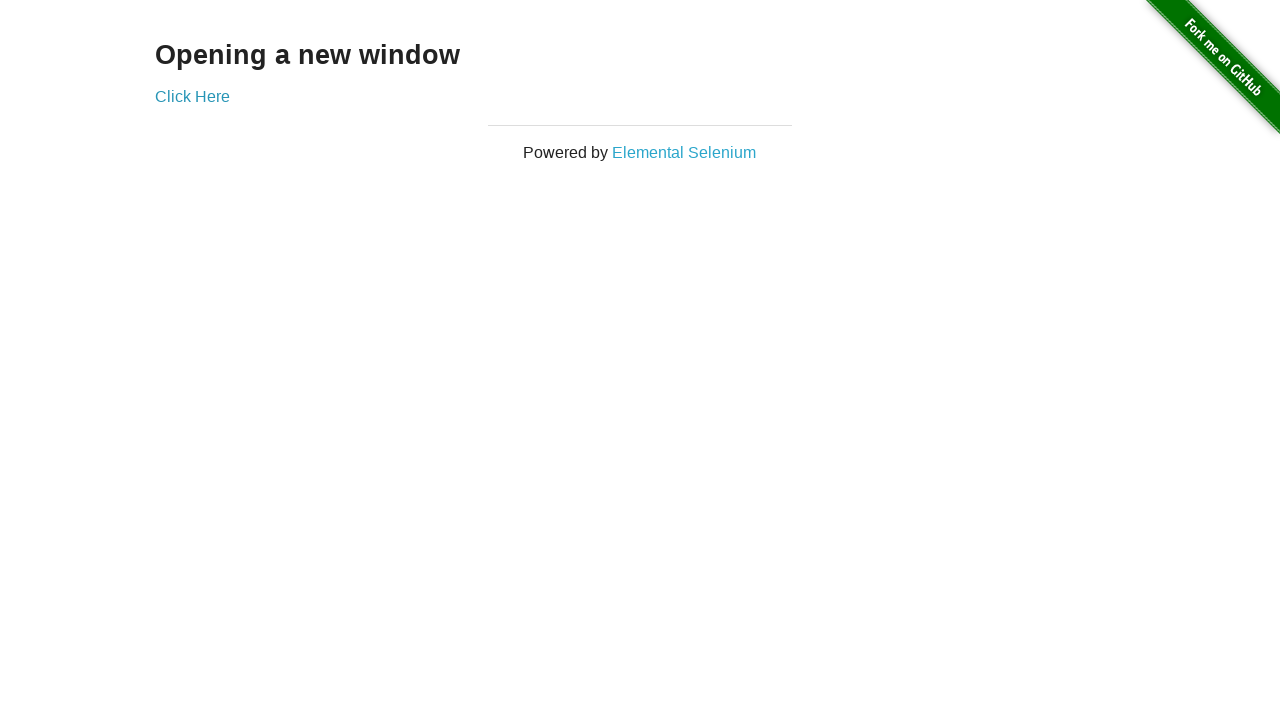